Tests browser navigation functionality by visiting two websites and using back, forward, and refresh navigation controls

Starting URL: http://www.magnitia.com

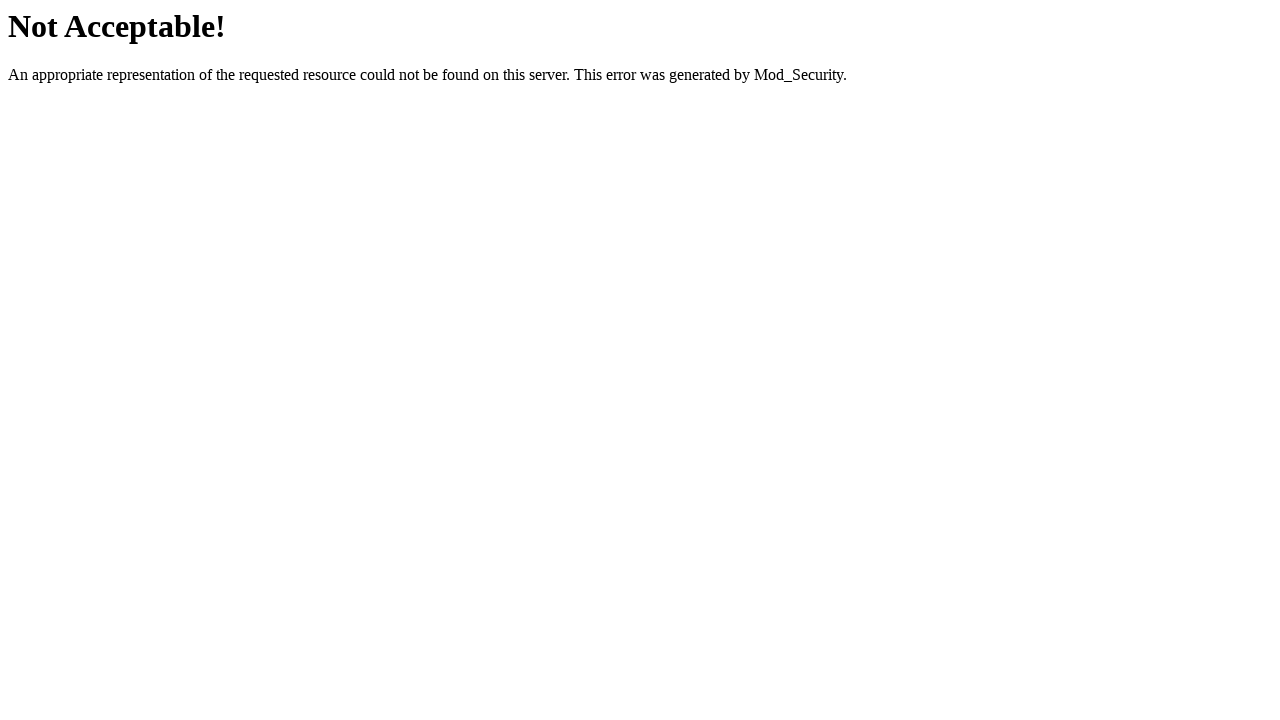

Navigated to Gmail website
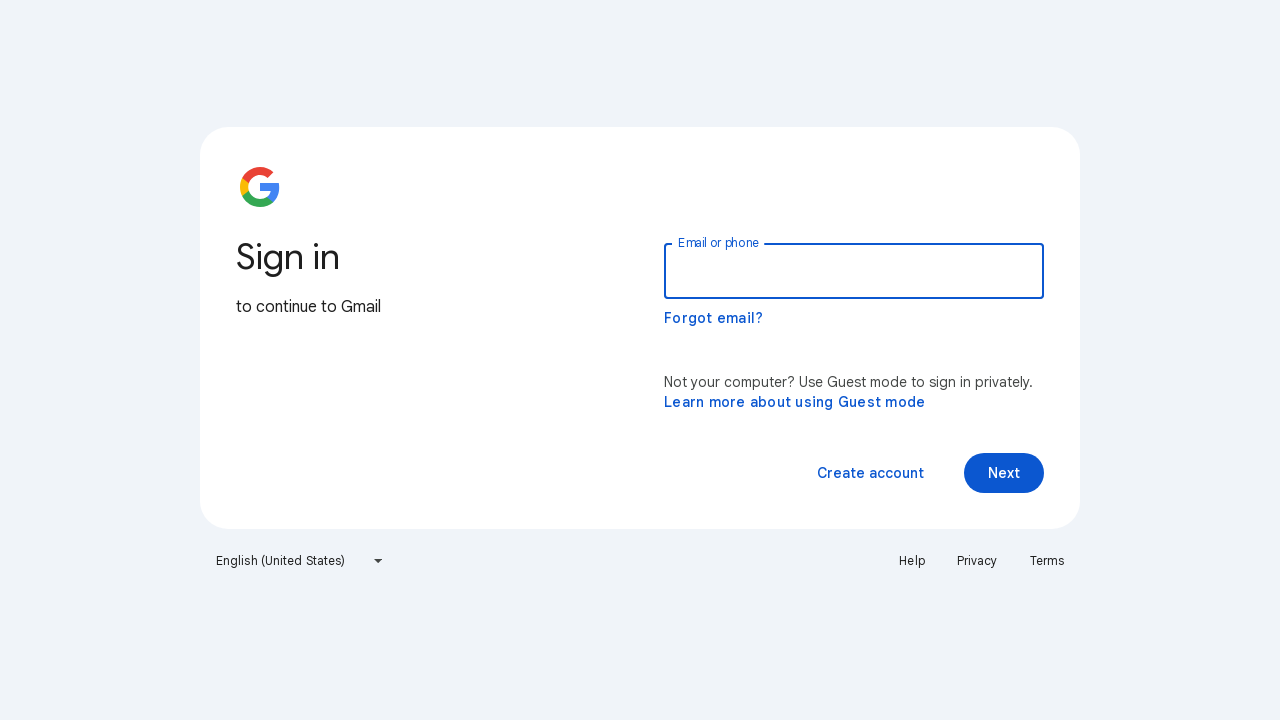

Gmail page loaded (domcontentloaded)
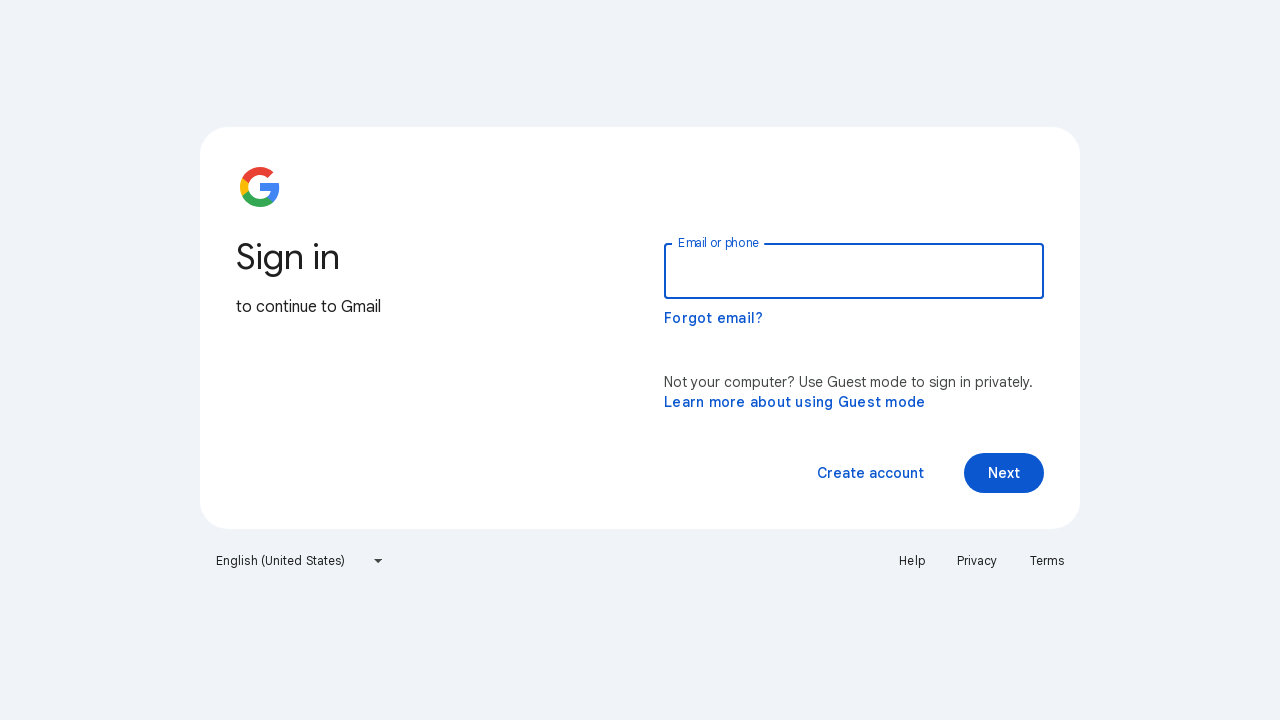

Navigated back to previous page (Magnitia)
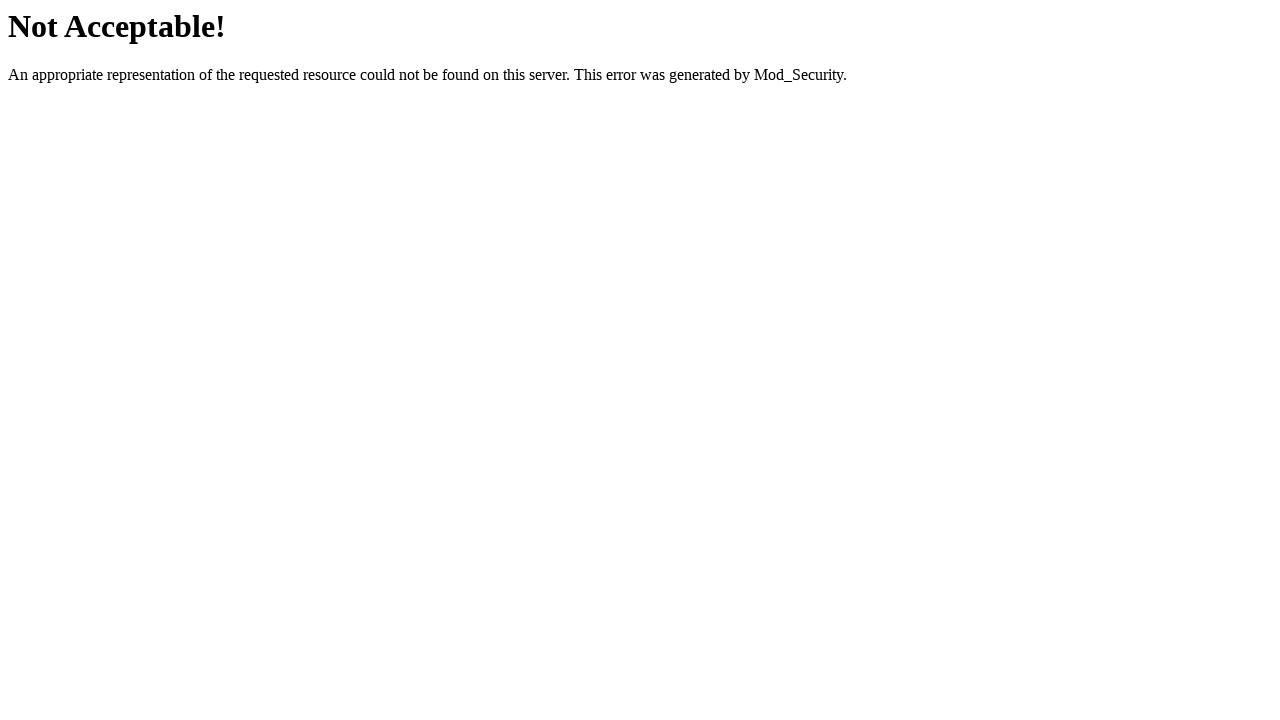

Magnitia page loaded (domcontentloaded)
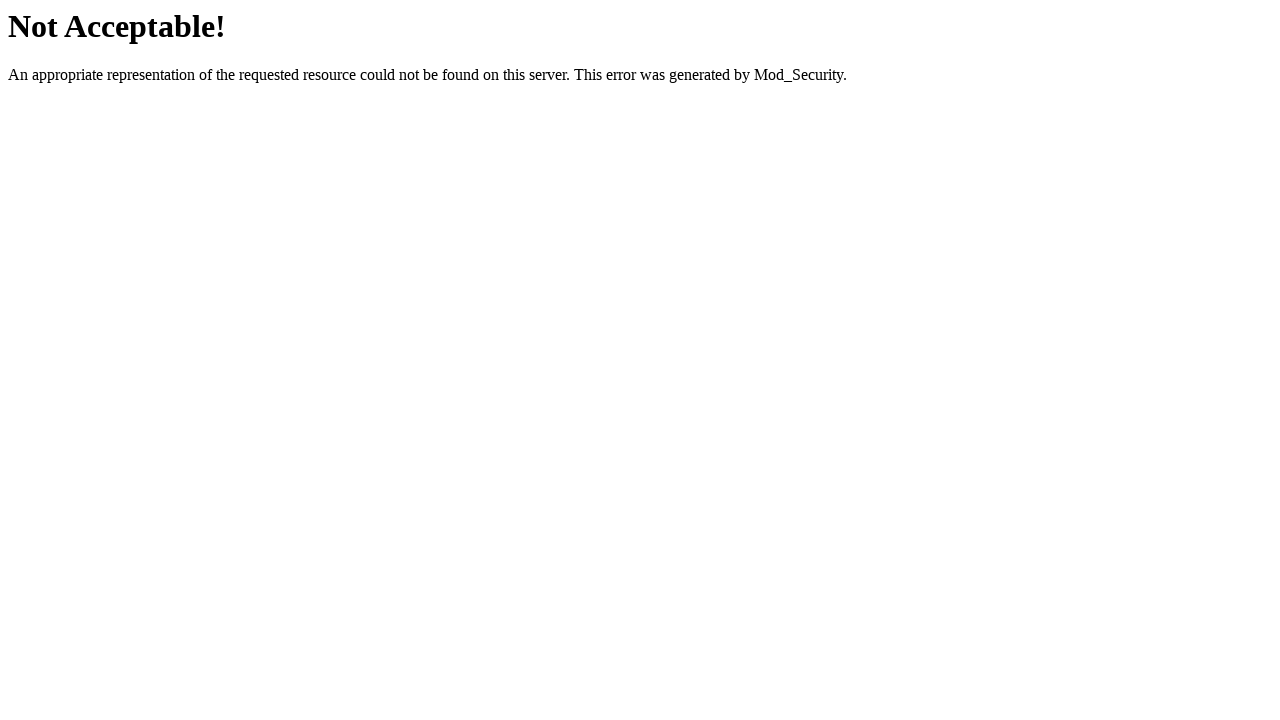

Navigated forward to Gmail page
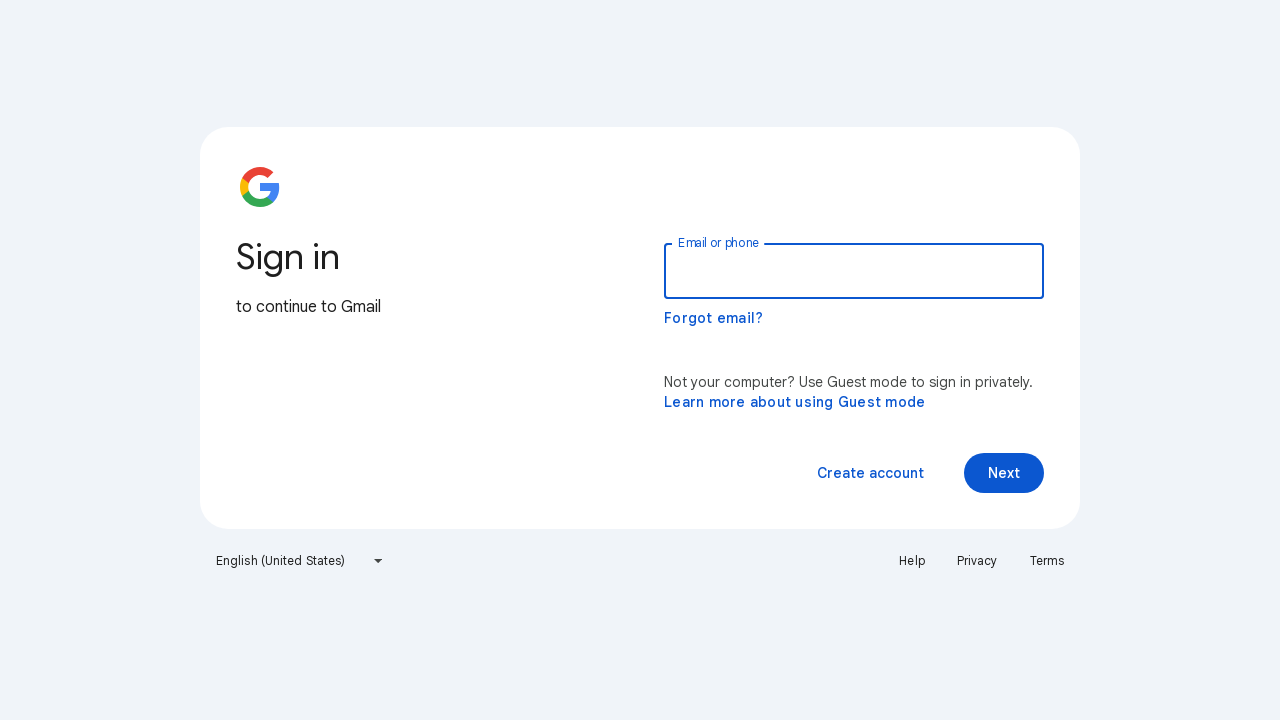

Gmail page loaded (domcontentloaded)
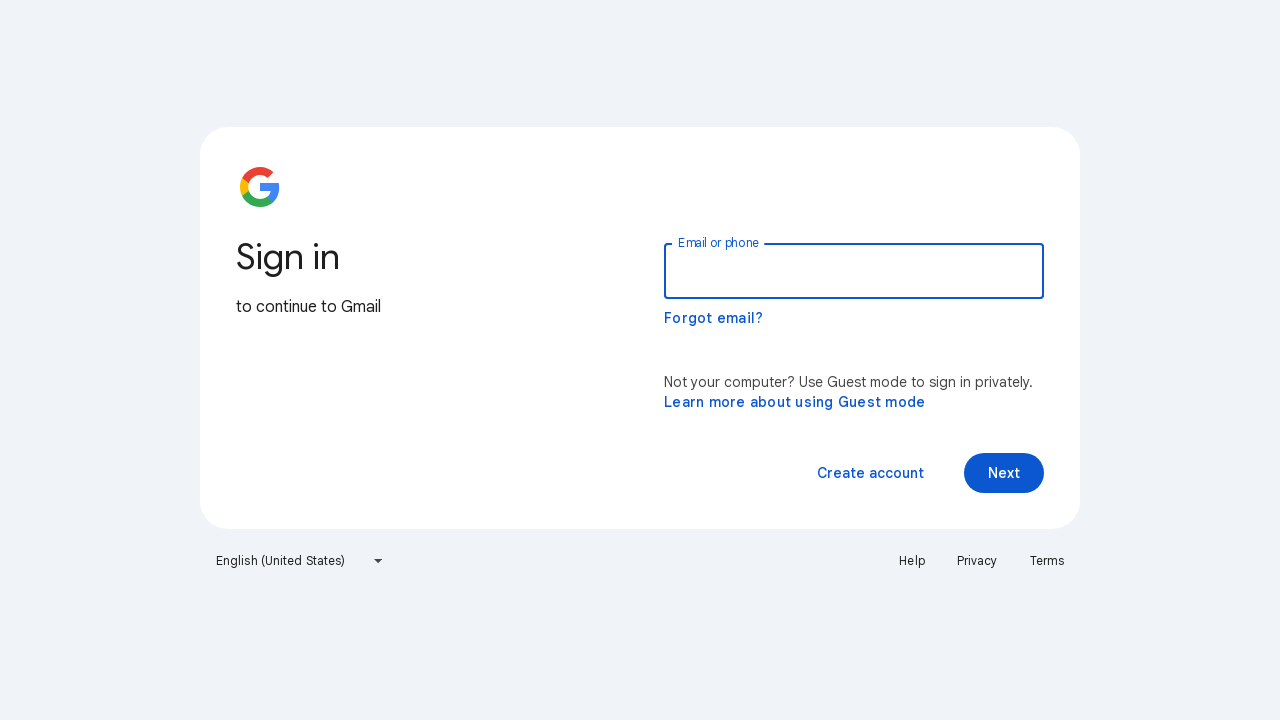

Refreshed Gmail page
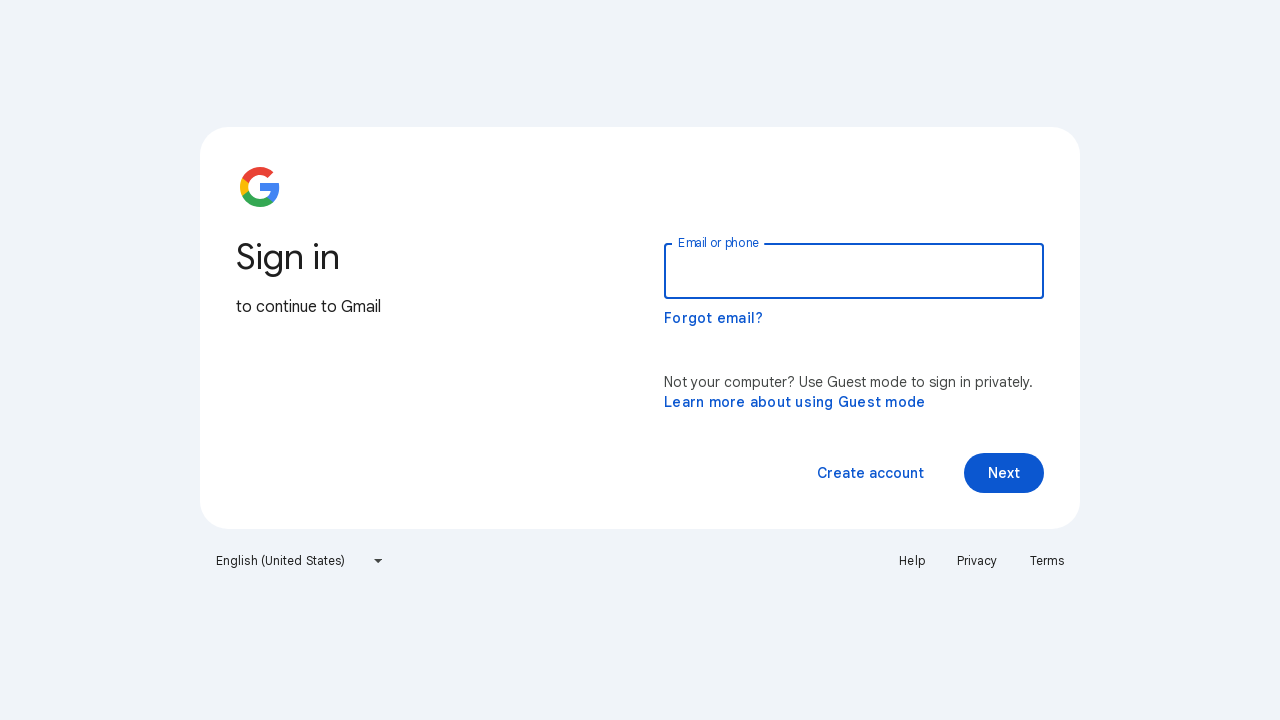

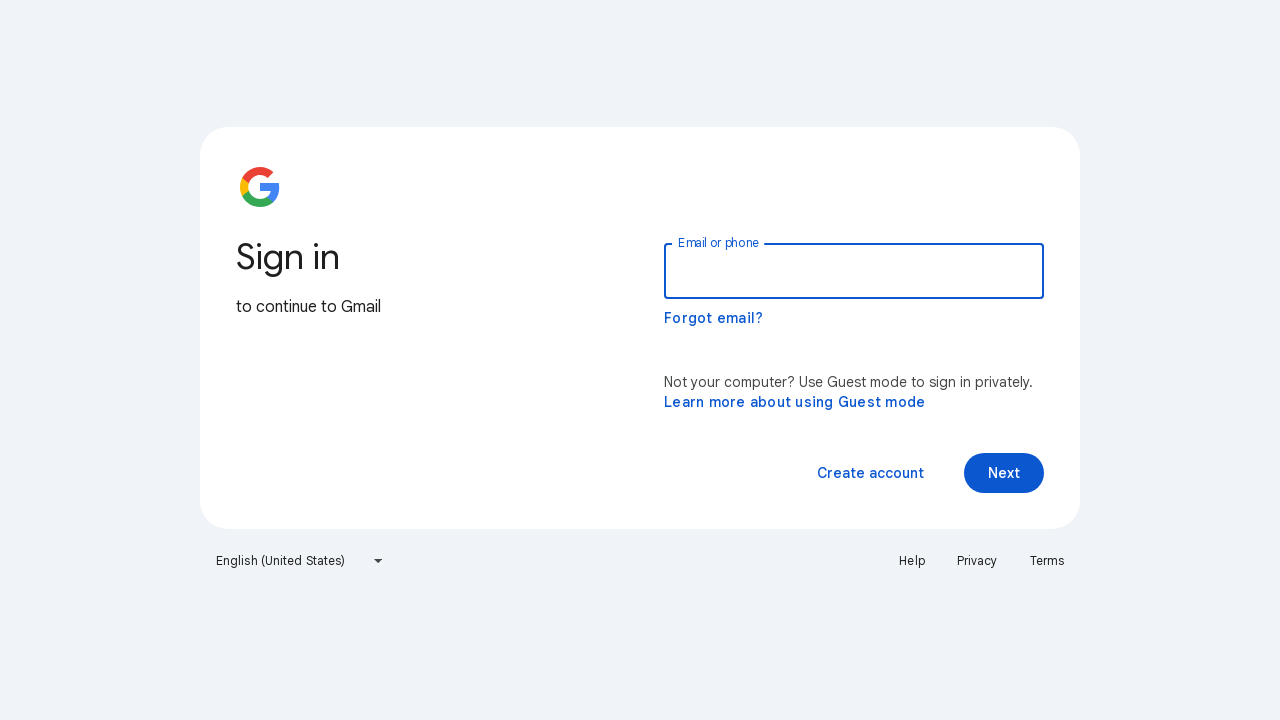